Completes a multi-step puzzle challenge by solving riddles, extracting information from the page, and submitting answers through various form inputs

Starting URL: https://techstepacademy.com/trial-of-the-stones

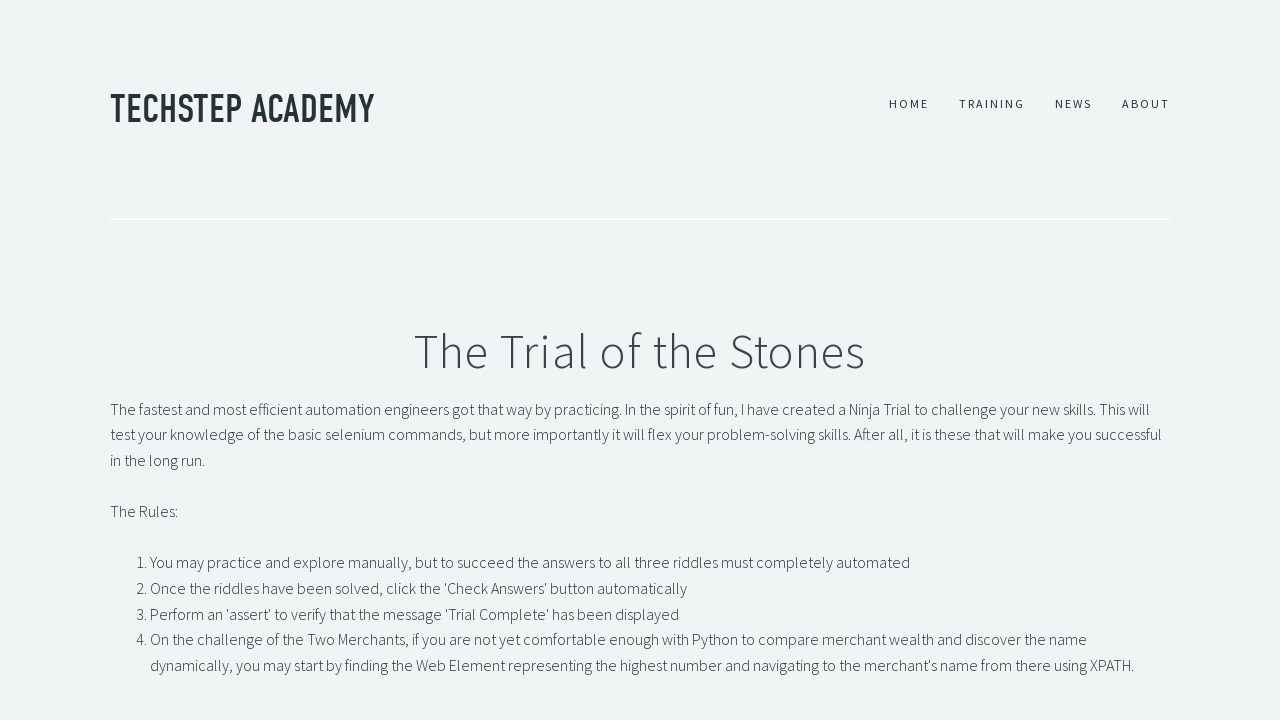

Filled first riddle input with 'rock' on //input[@name="r1Input"]
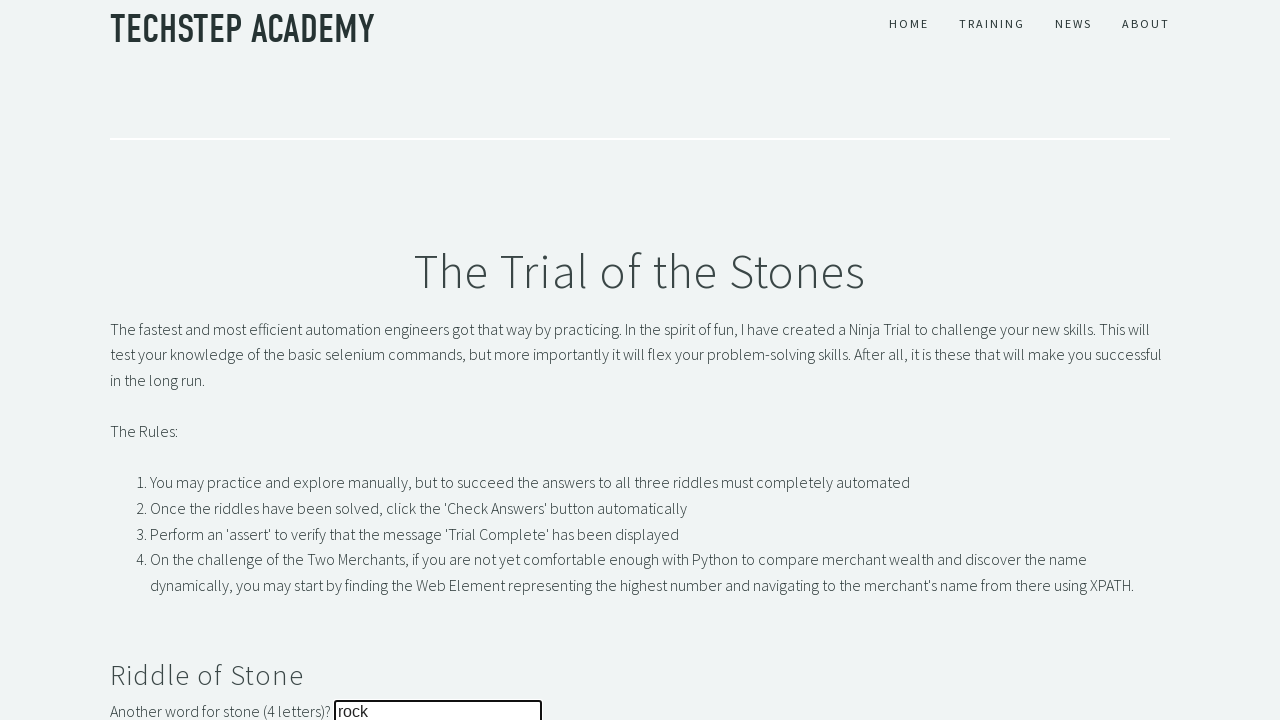

Submitted first riddle answer at (145, 360) on button#r1Btn
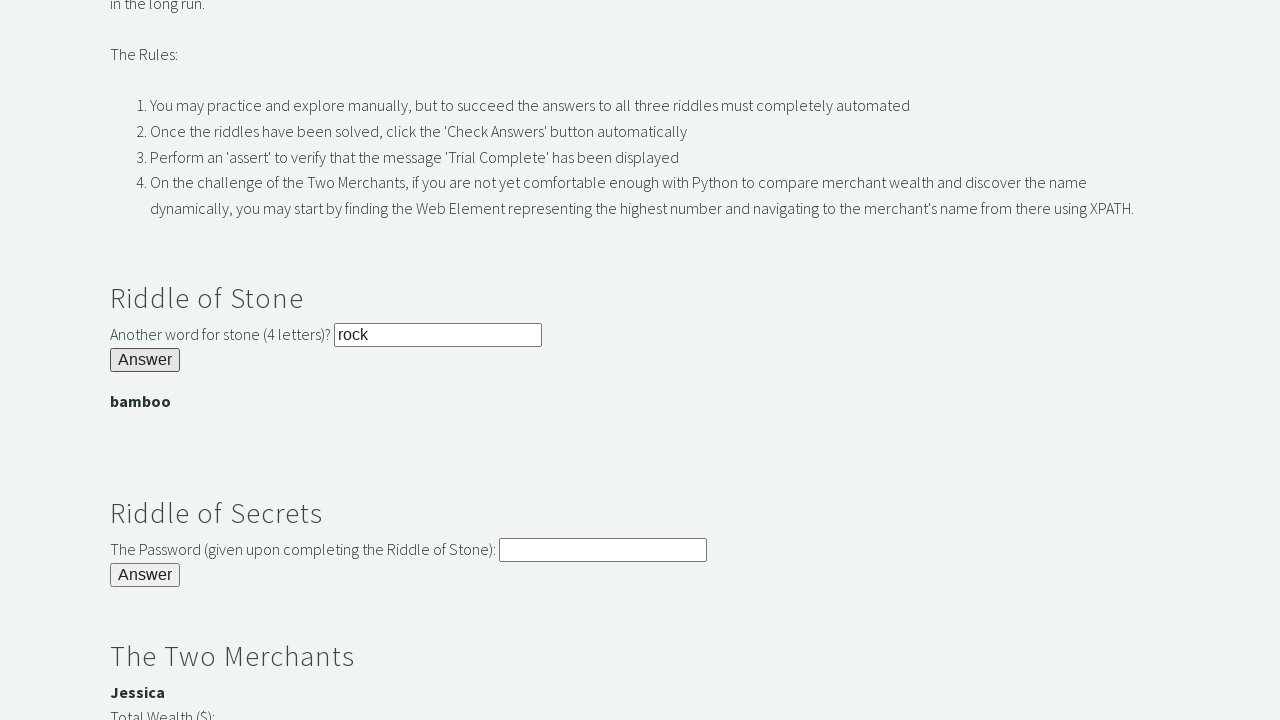

Extracted secret value from password banner: 'bamboo'
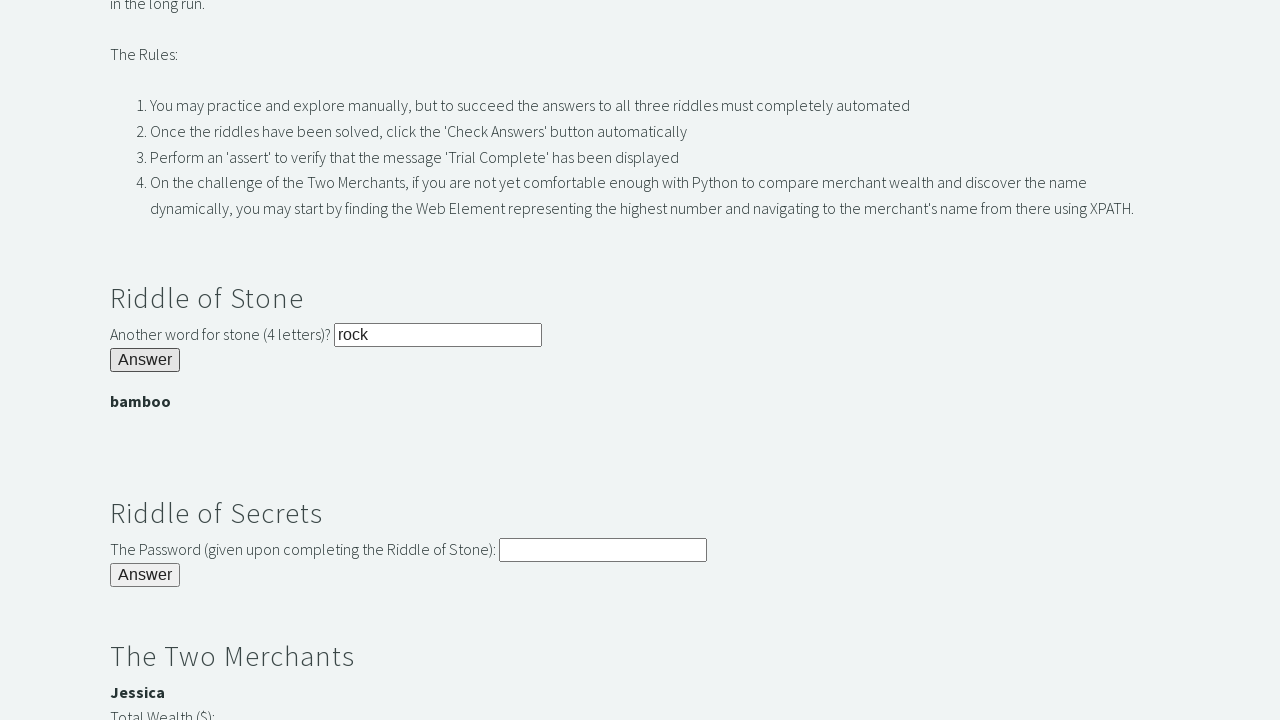

Filled second riddle input with extracted secret on //input[@name="r2Input"]
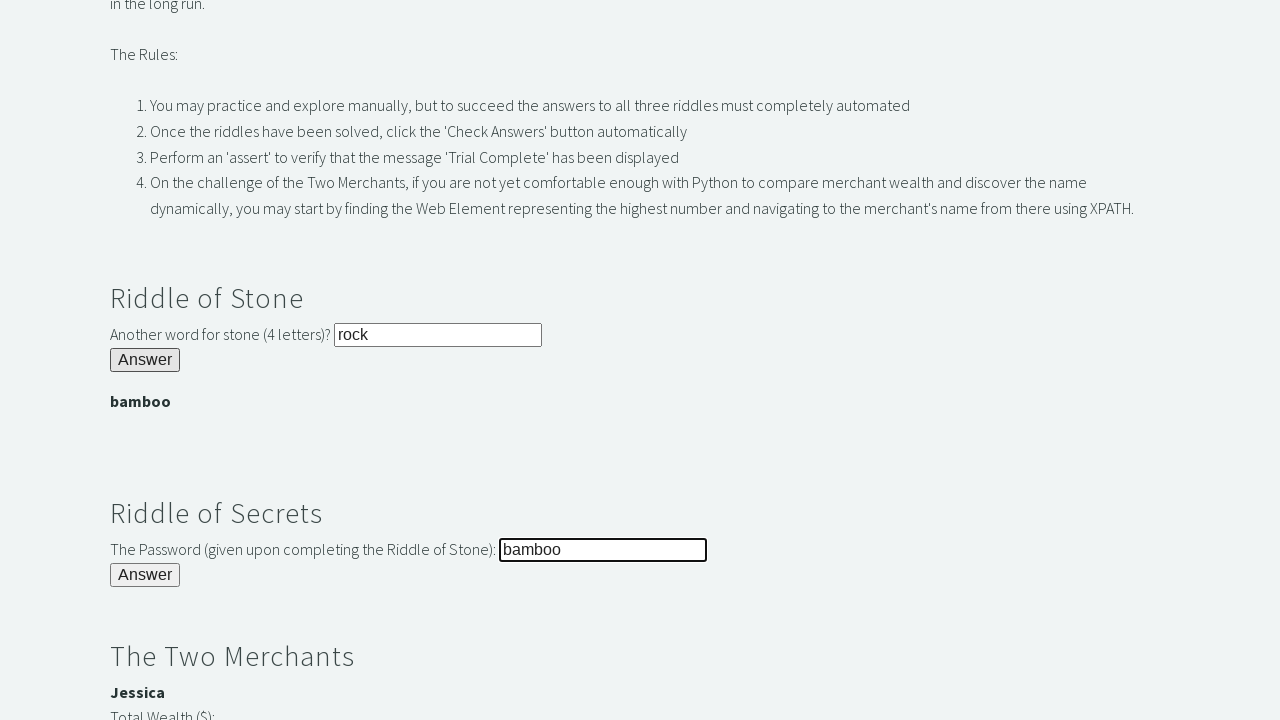

Submitted second riddle answer at (145, 575) on xpath=//button[@id="r2Butn"]
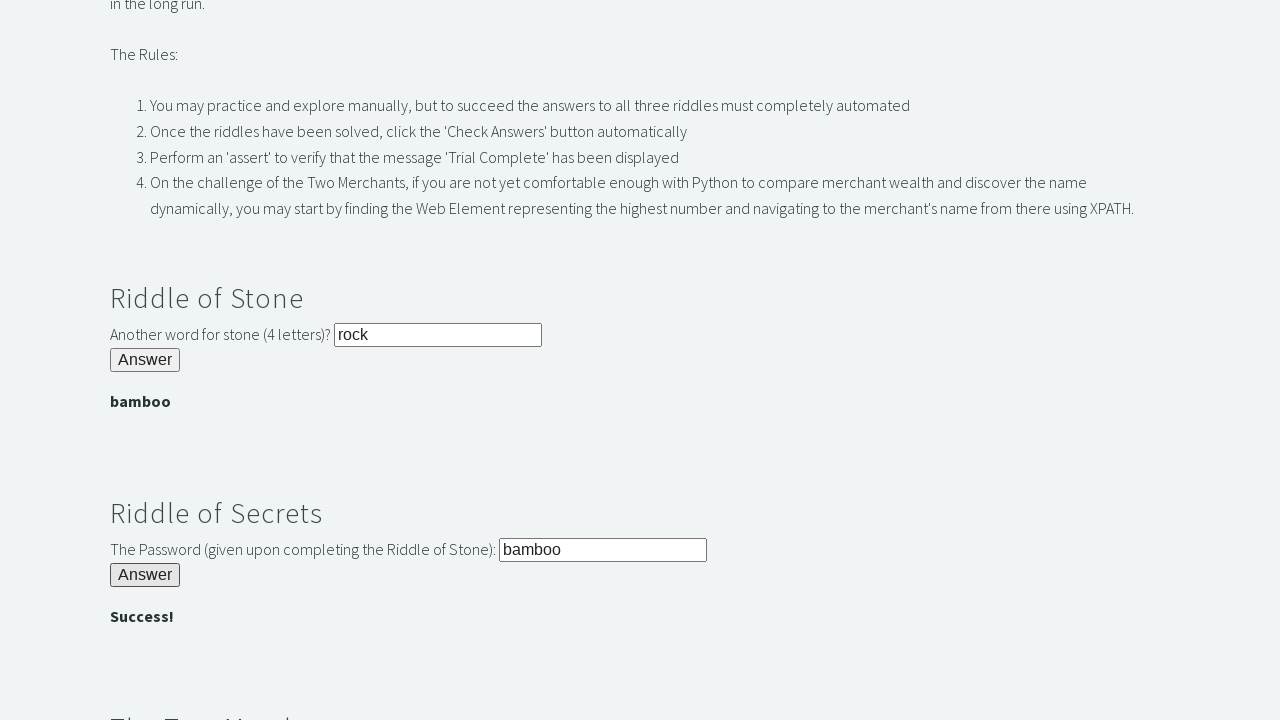

Identified wealthiest person: 'Jessica' with 3000
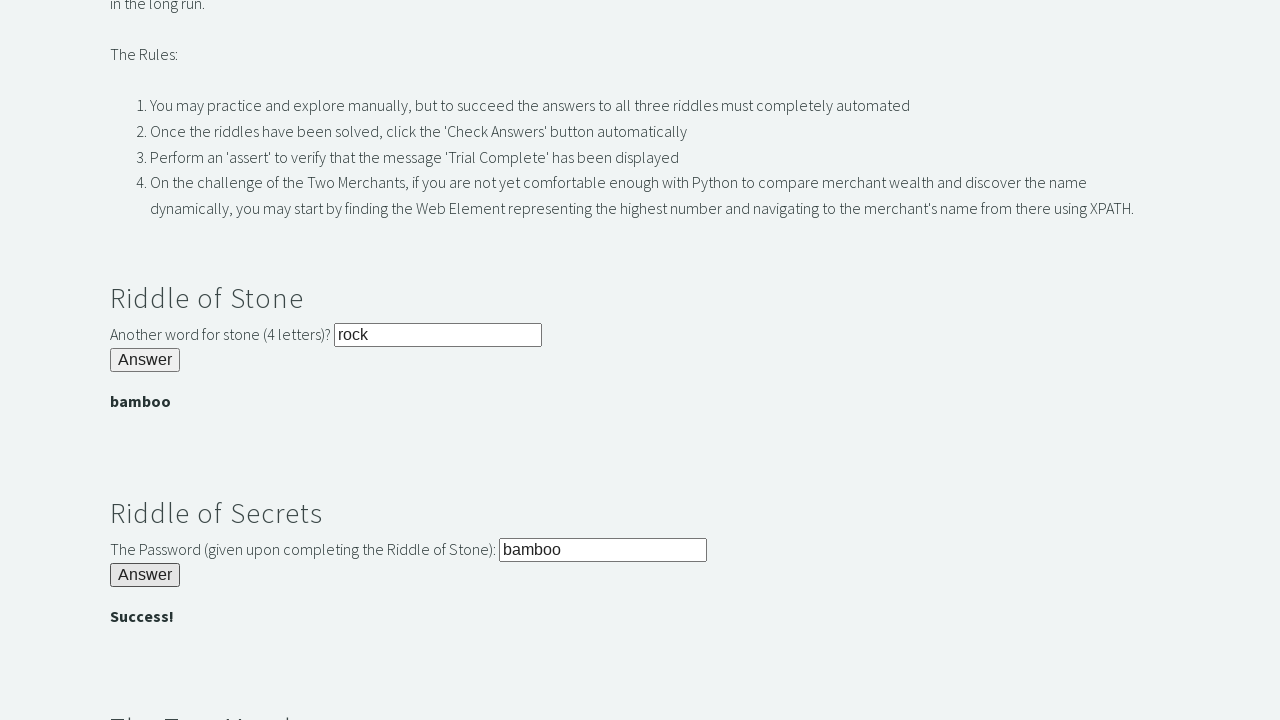

Filled third riddle input with wealthiest person's name on //input[@name="r3Input"]
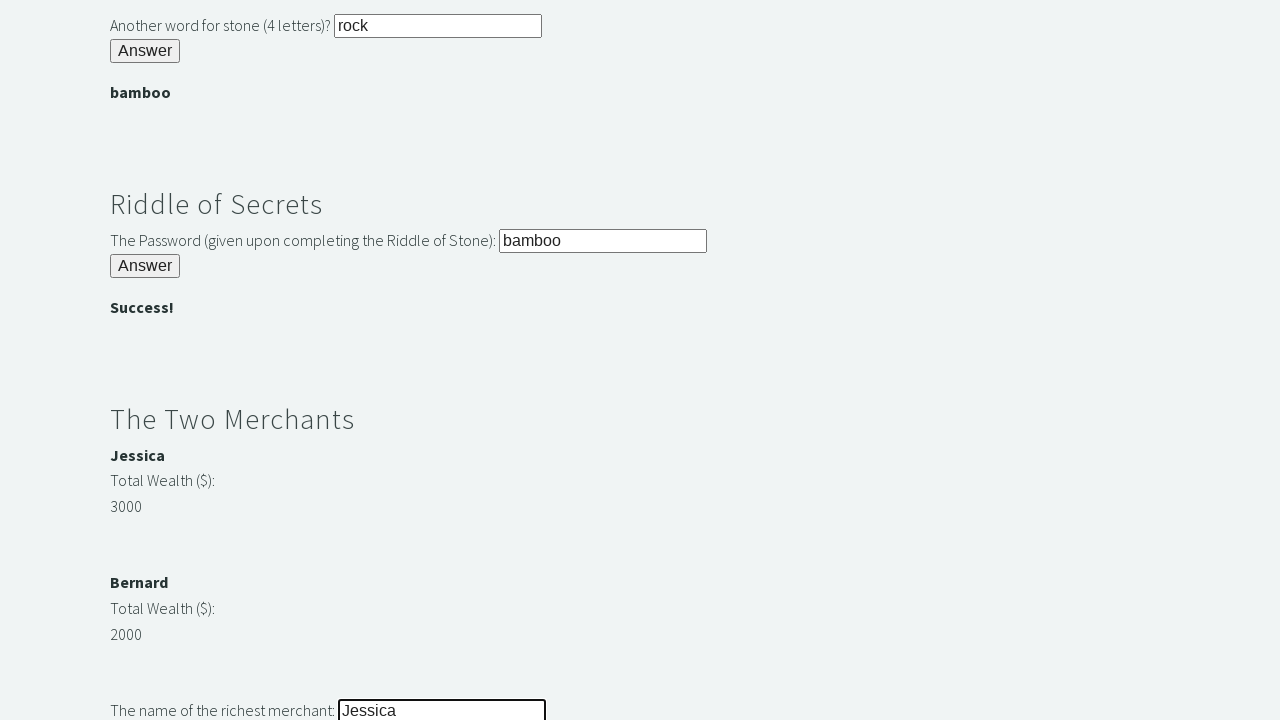

Submitted third riddle answer at (145, 360) on xpath=//button[@id="r3Butn"]
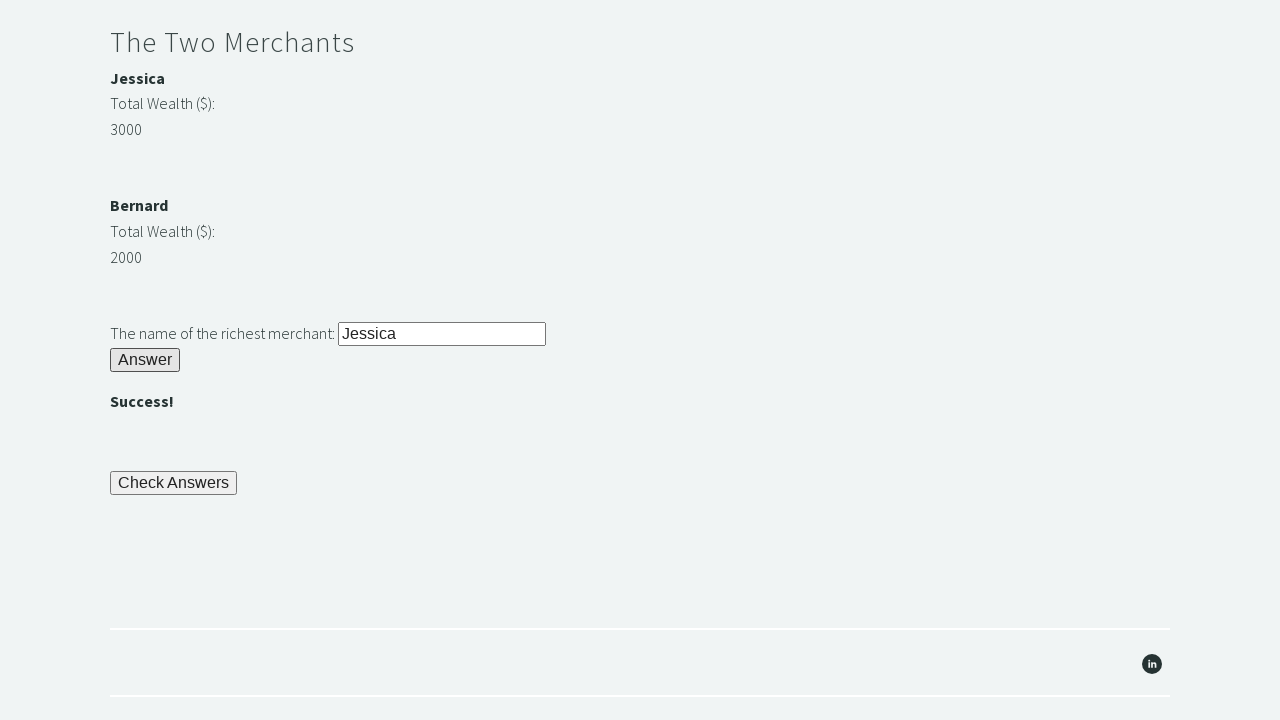

Clicked Check Answers button to complete the trial at (174, 483) on button[name="checkButn"]
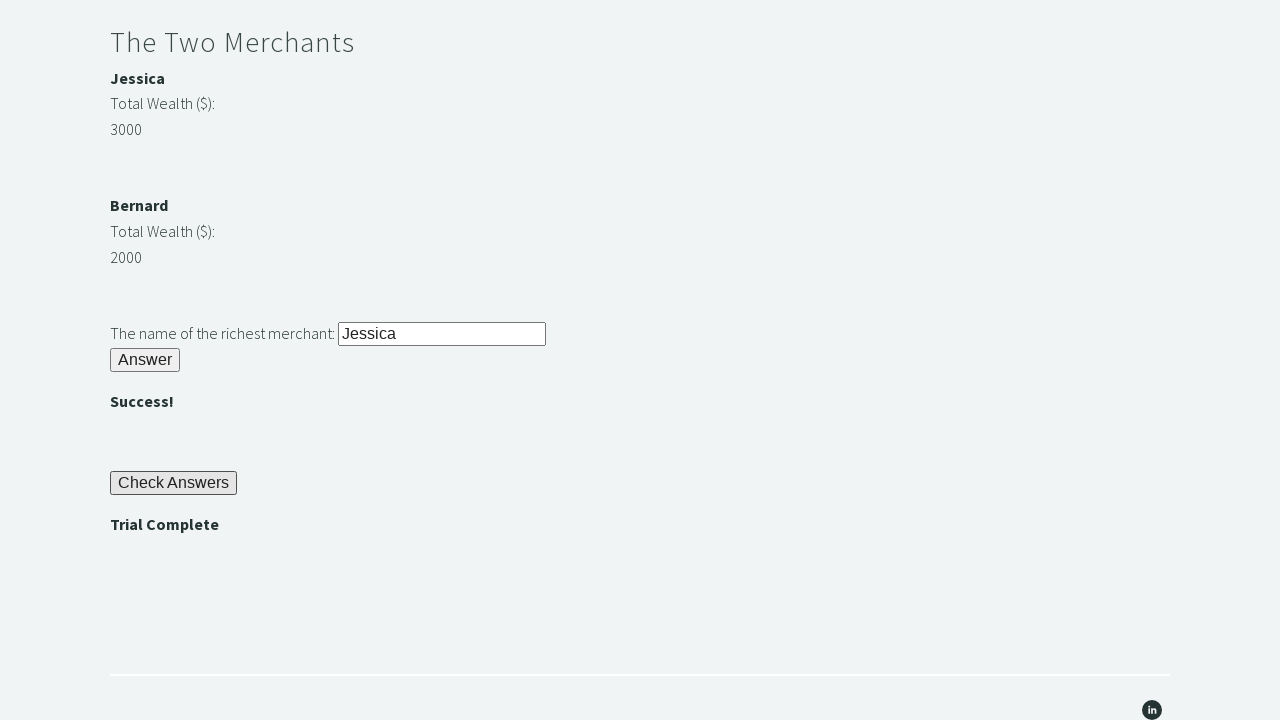

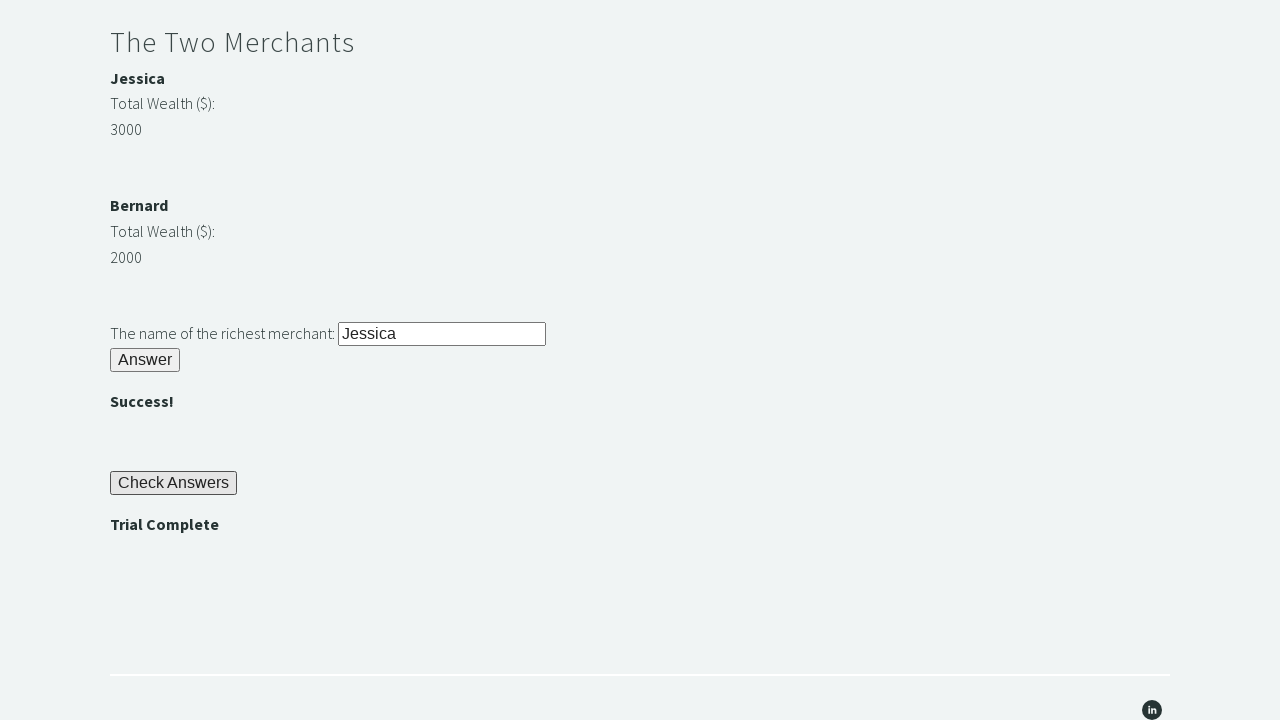